Tests the jQuery UI tooltip functionality by navigating to the tooltip demo page and clicking on an age text box to verify tooltip display

Starting URL: https://jqueryui.com/

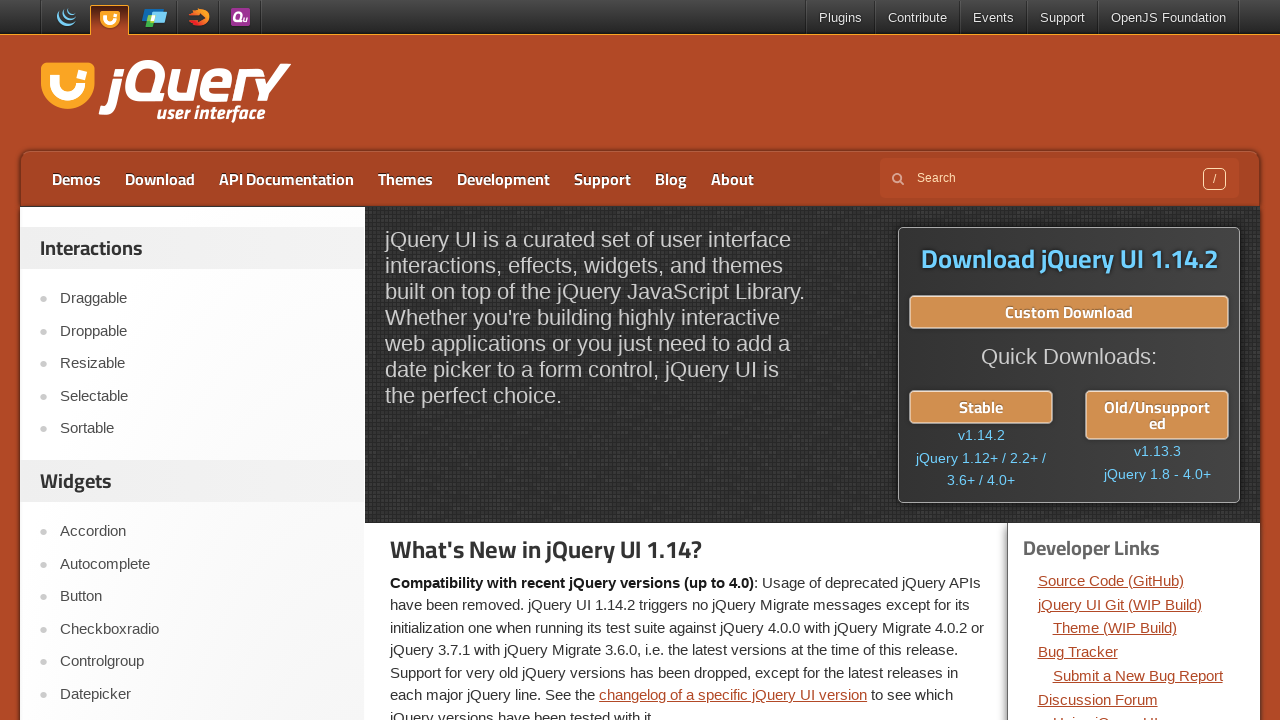

Clicked on the Tooltip link to navigate to tooltip demo at (202, 360) on a:text('Tooltip')
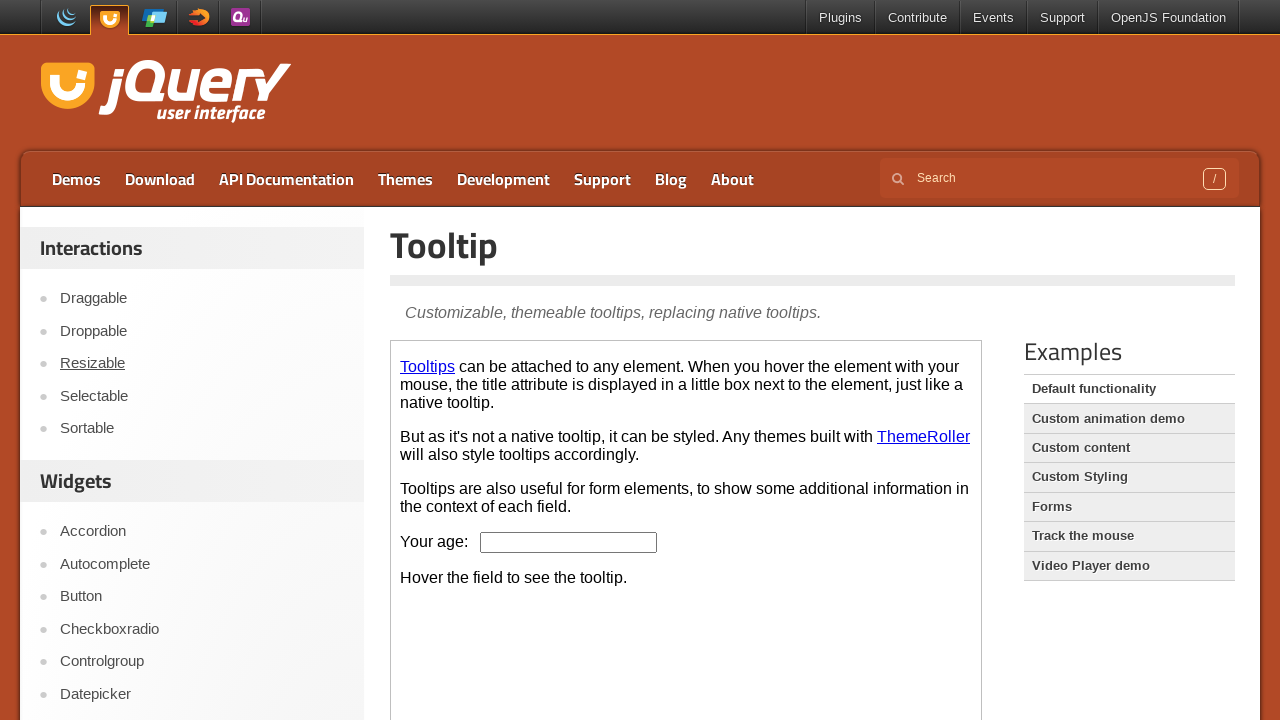

Scrolled down 300 pixels to view the demo frame
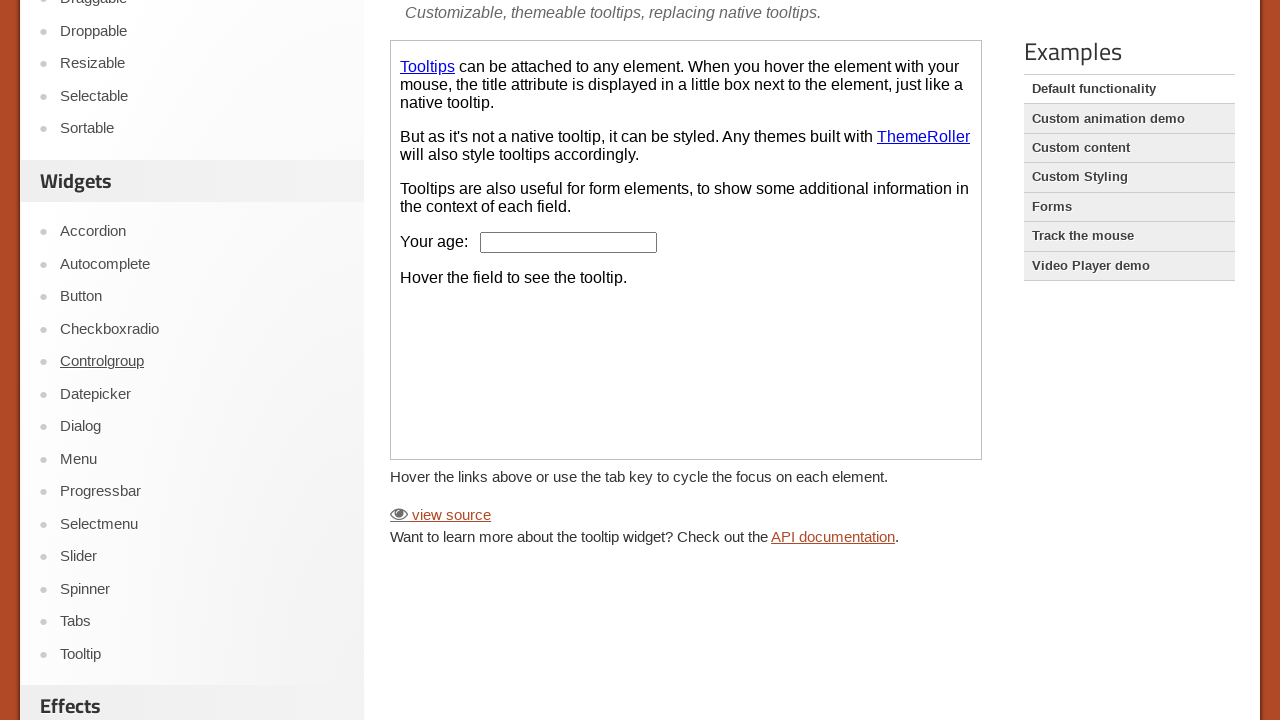

Located the demo iframe
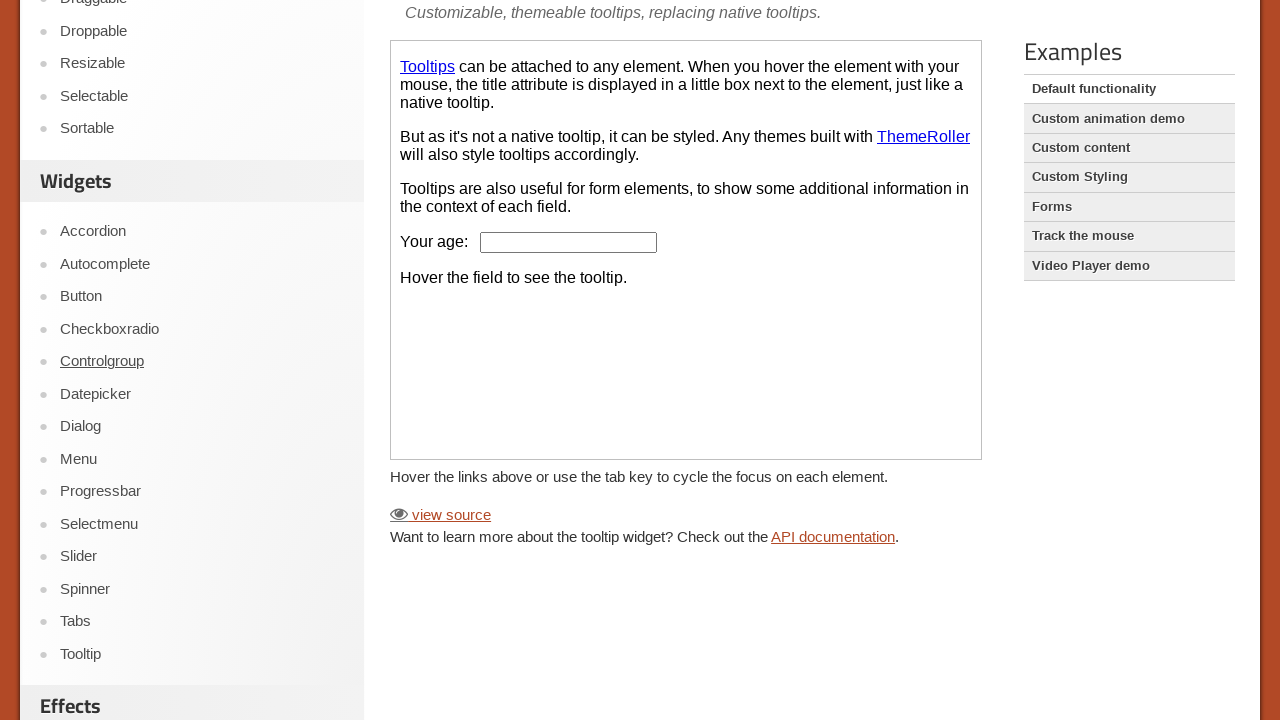

Clicked on the age text box to trigger tooltip display at (569, 242) on iframe.demo-frame >> internal:control=enter-frame >> #age
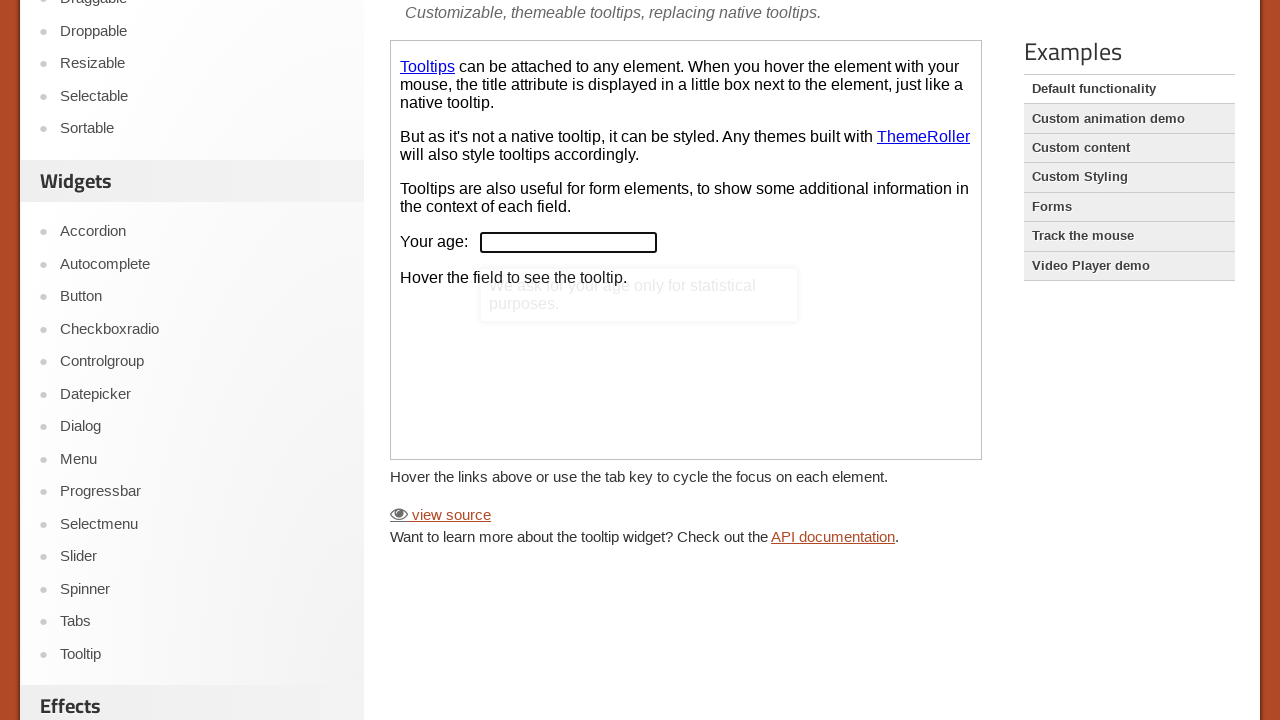

Age text box is visible - test passed
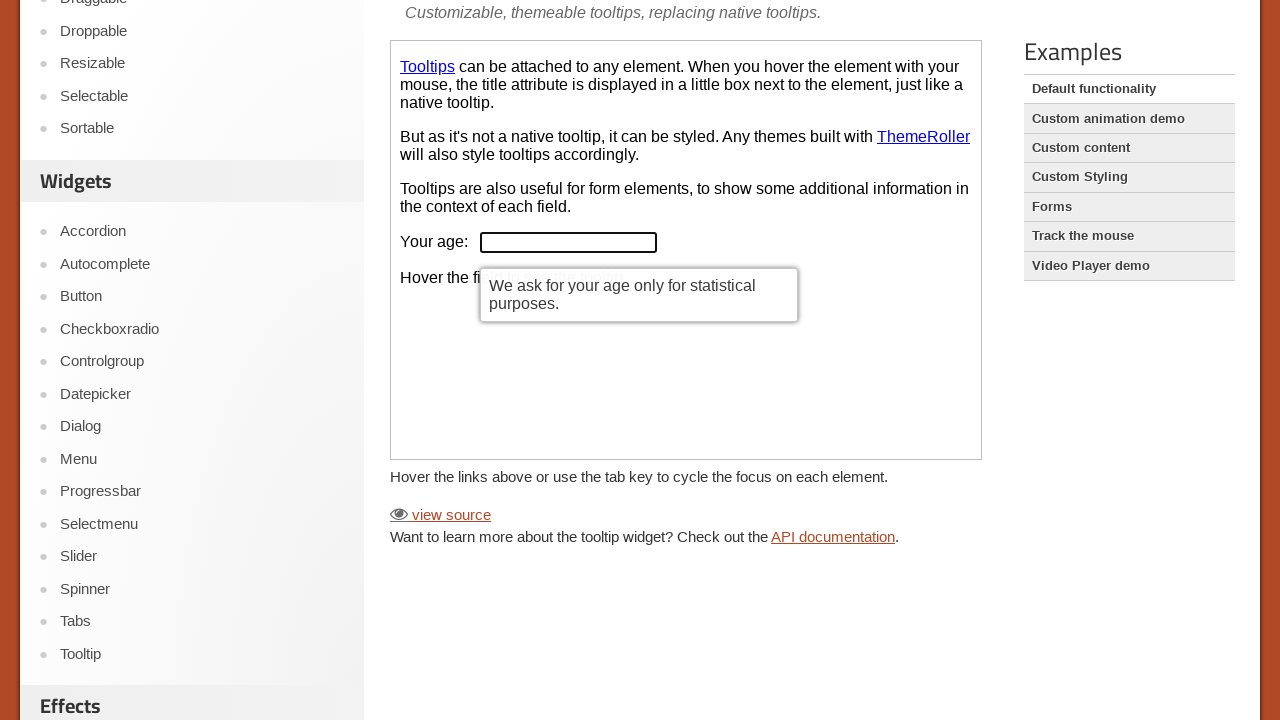

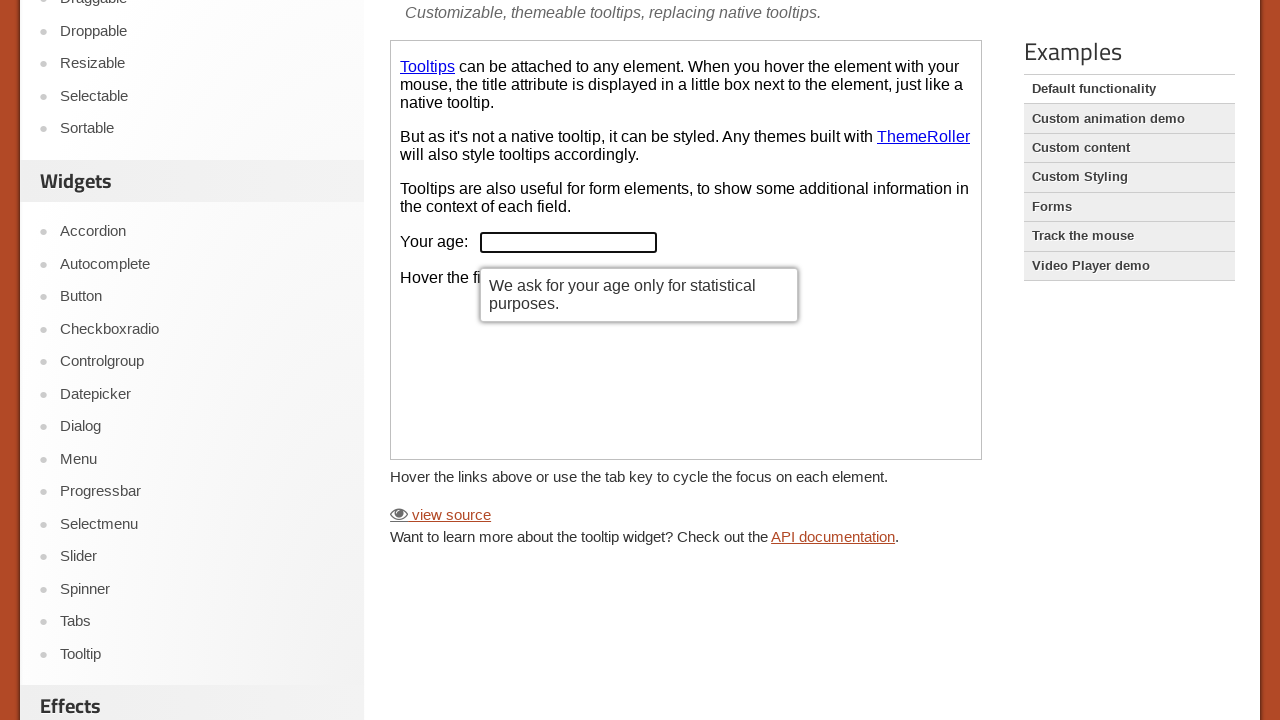